Tests checkbox and radio button selection states by clicking them and verifying they are selected

Starting URL: https://automationfc.github.io/basic-form/index.html

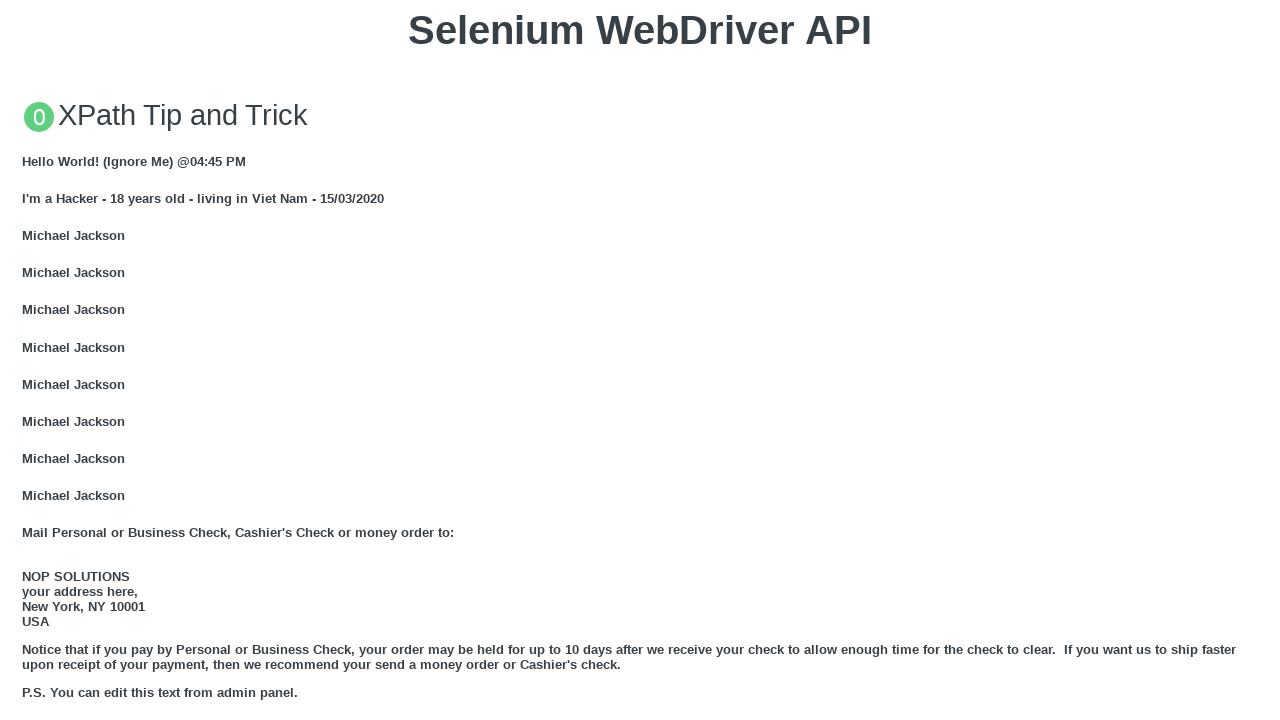

Clicked the 'Under 18' radio button at (28, 360) on input#under_18
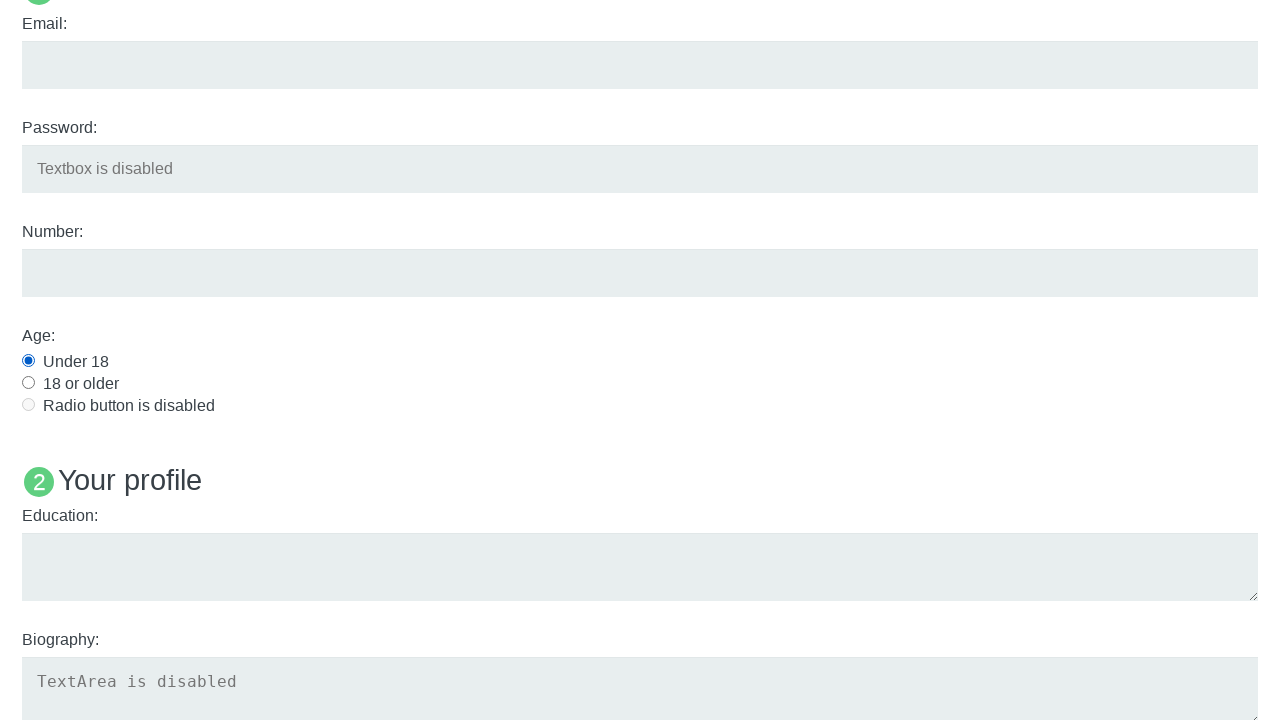

Clicked the 'Java' checkbox at (28, 361) on input#java
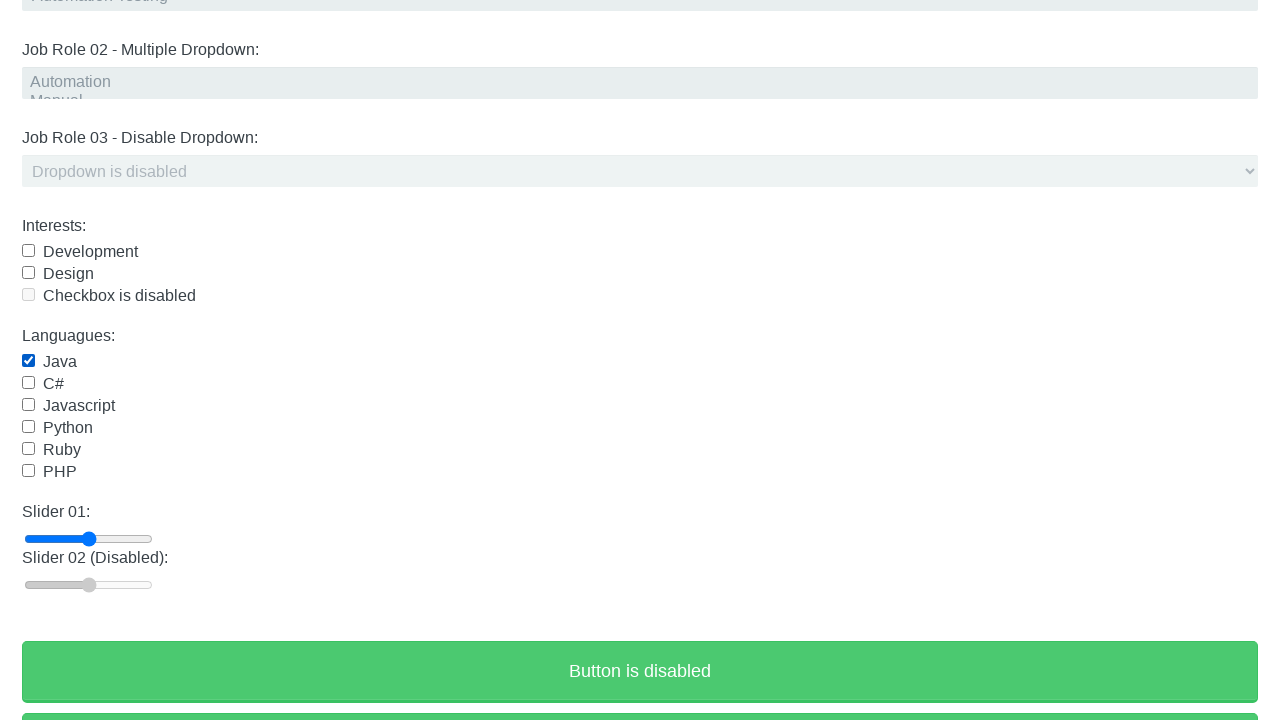

Verified that 'Under 18' radio button is checked
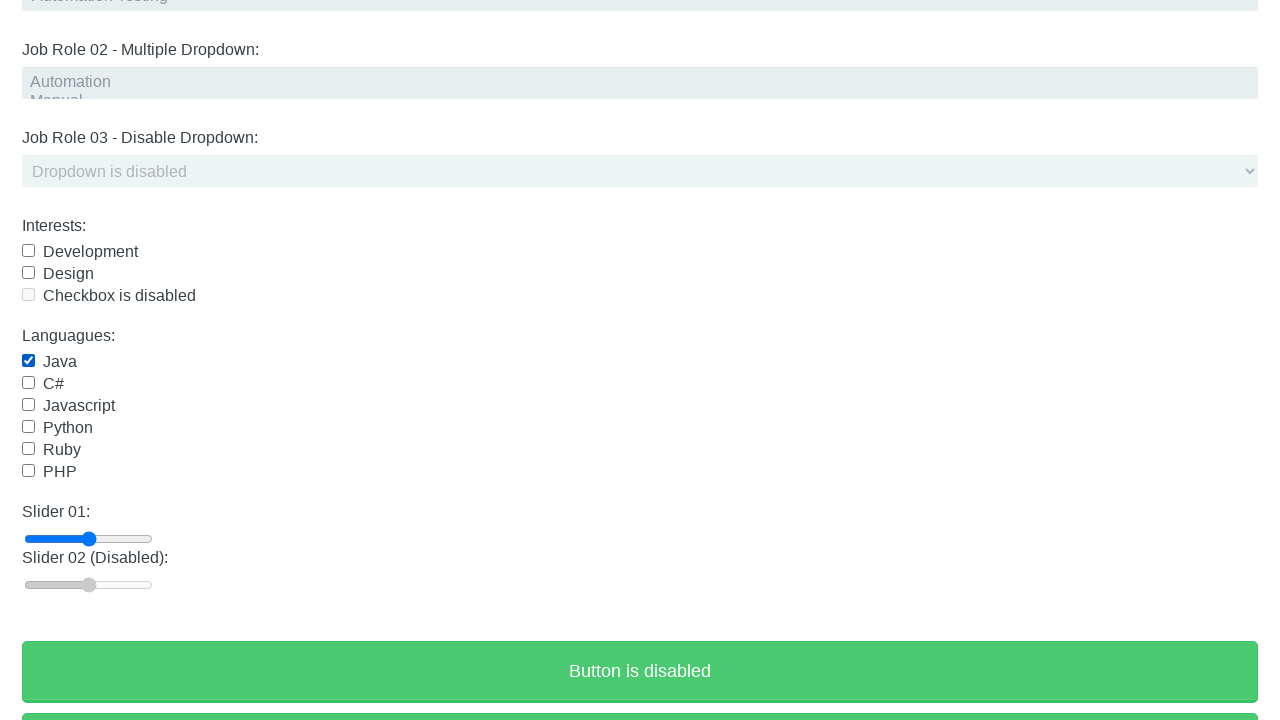

Verified that 'Java' checkbox is checked
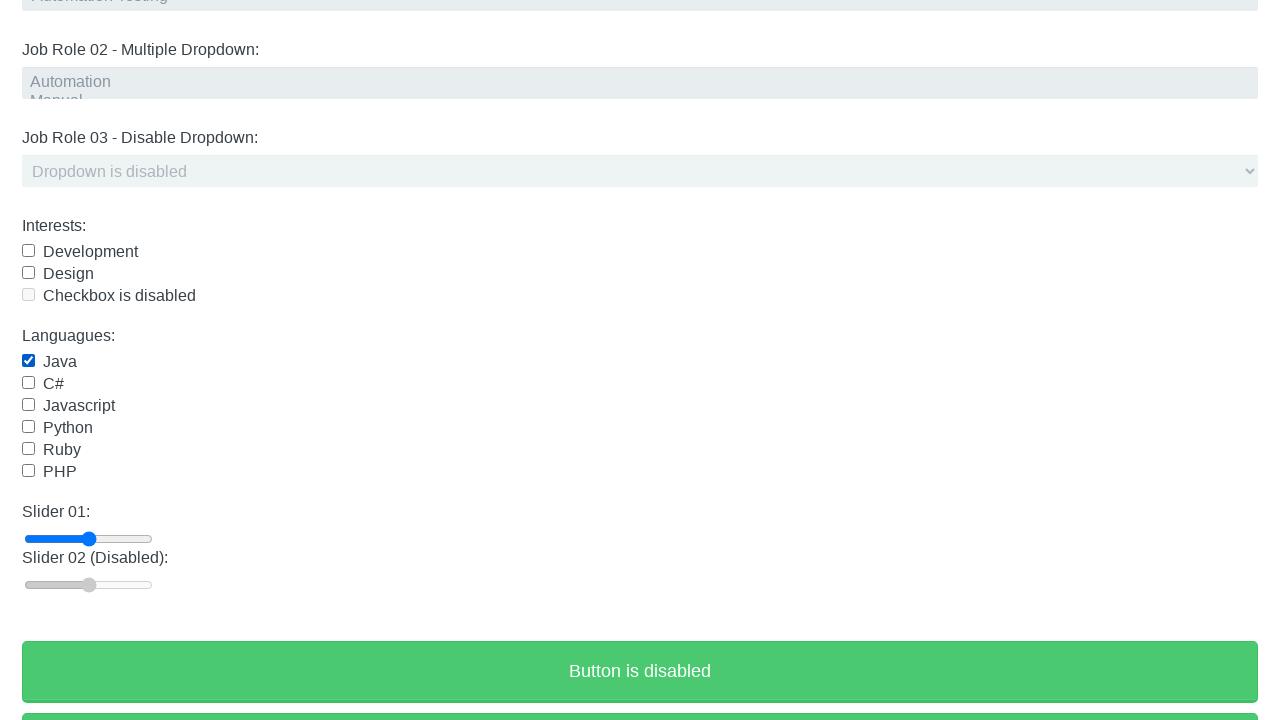

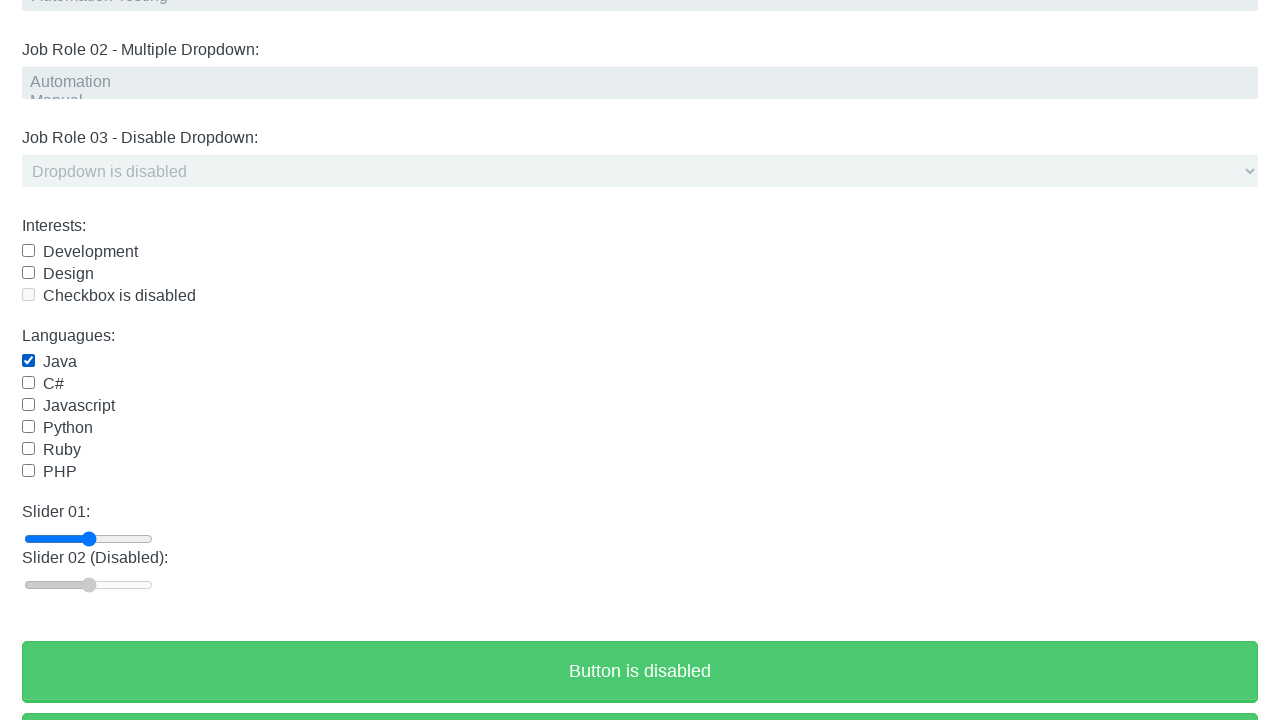